Tests horizontal scrolling on Flipkart homepage by scrolling to the right edge of the page and then back to the left edge using JavaScript execution.

Starting URL: https://www.flipkart.com/

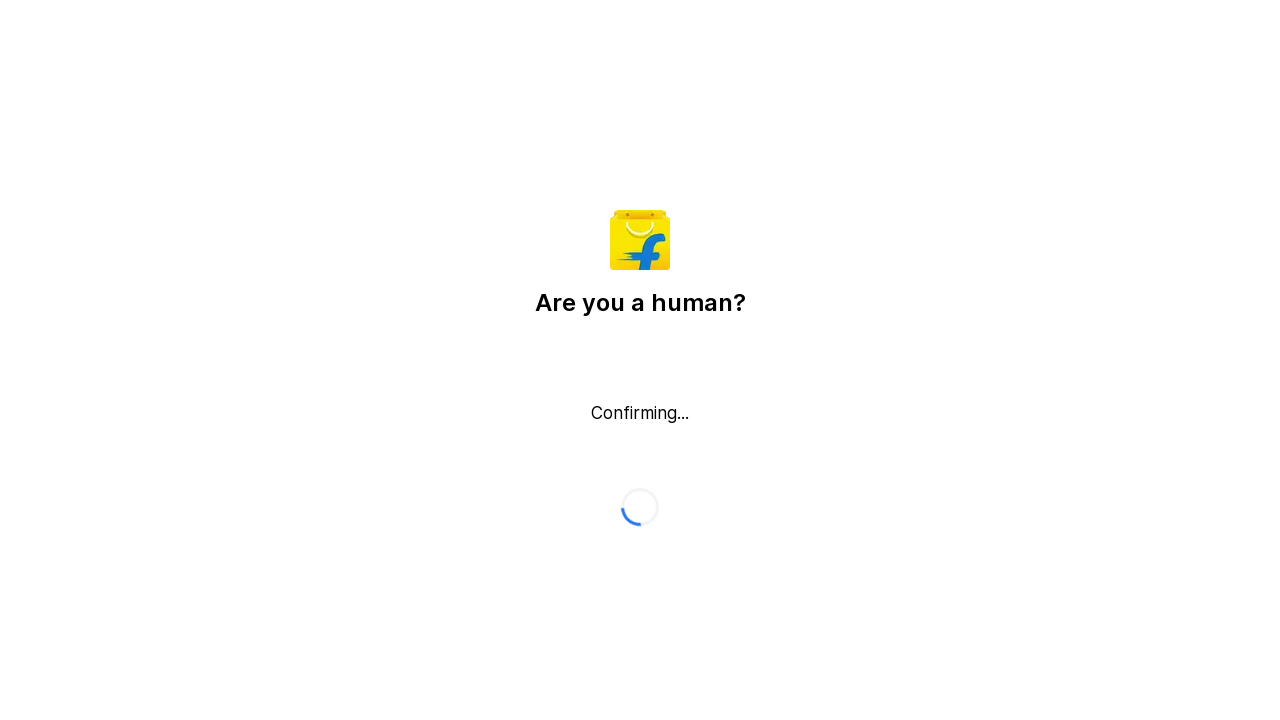

Scrolled horizontally to the right edge of the page
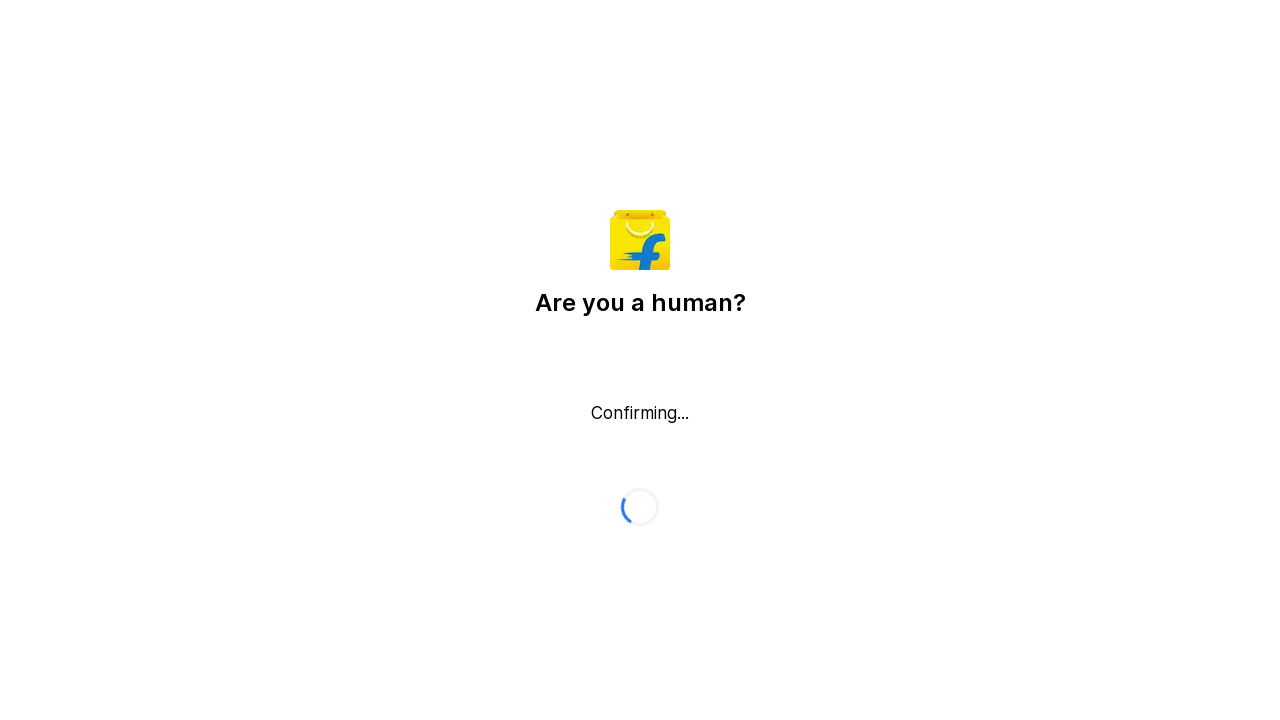

Waited 2 seconds for scroll animation to complete
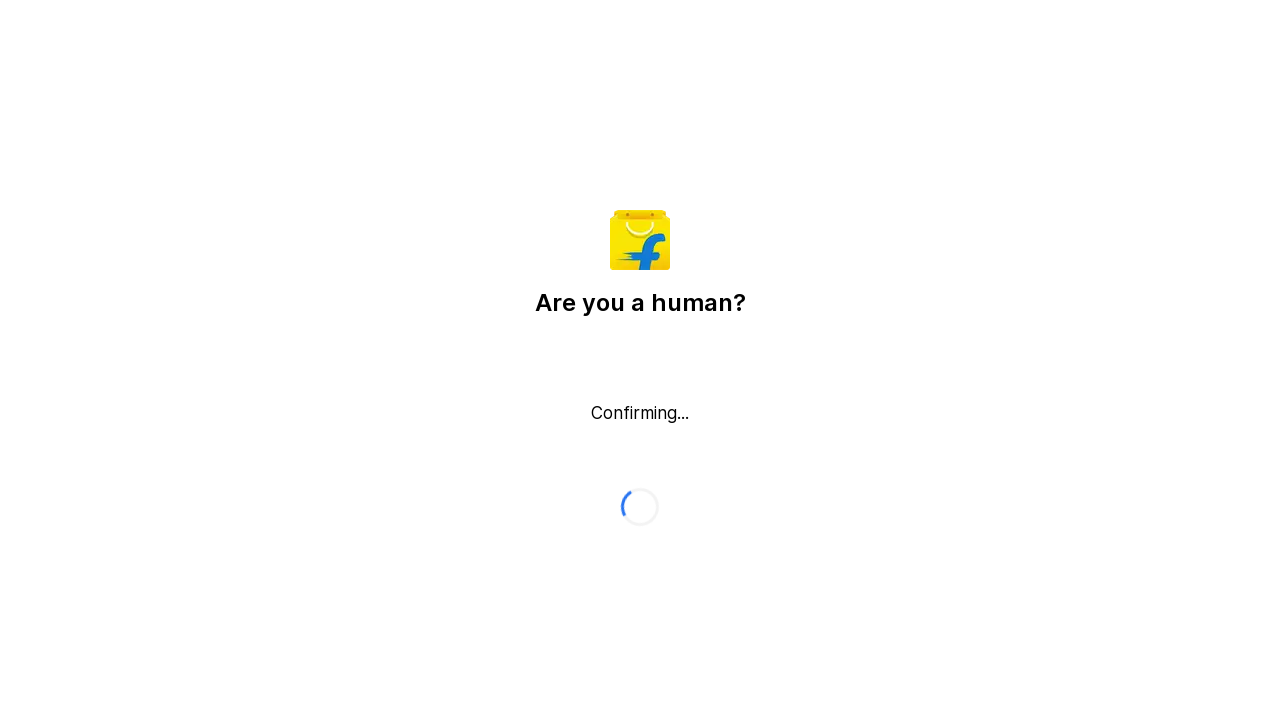

Scrolled back to the left edge of the page
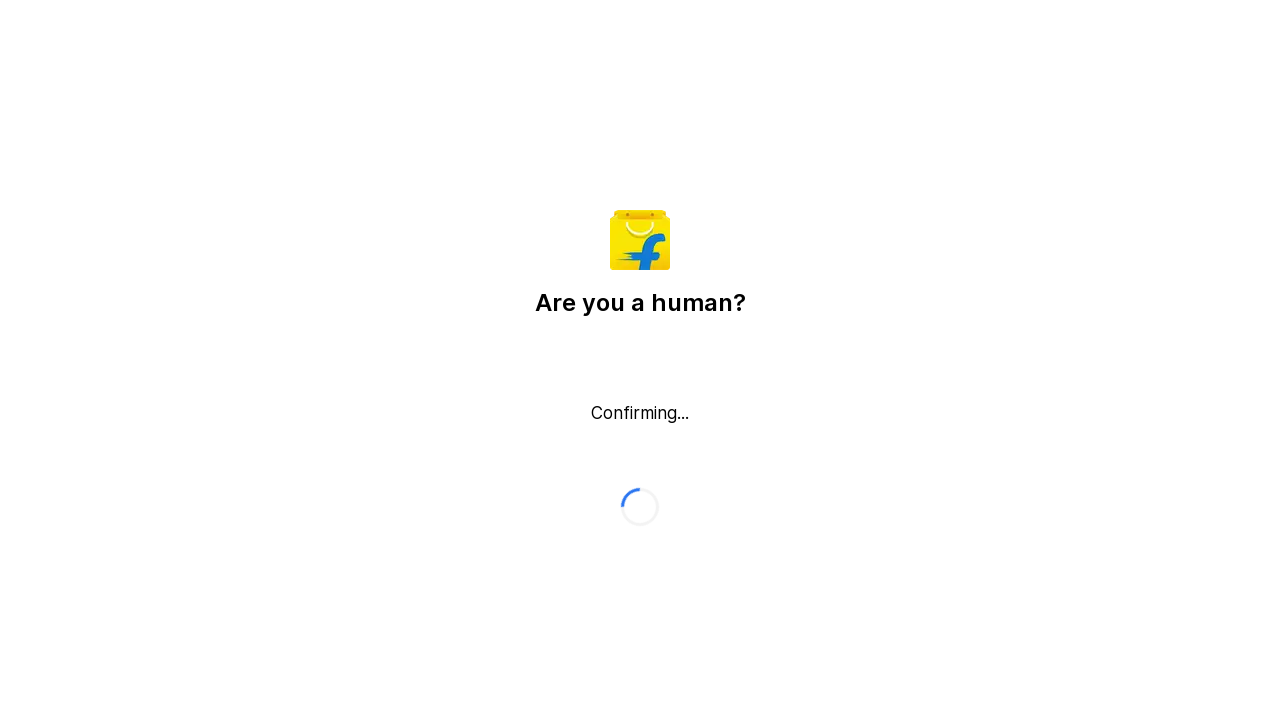

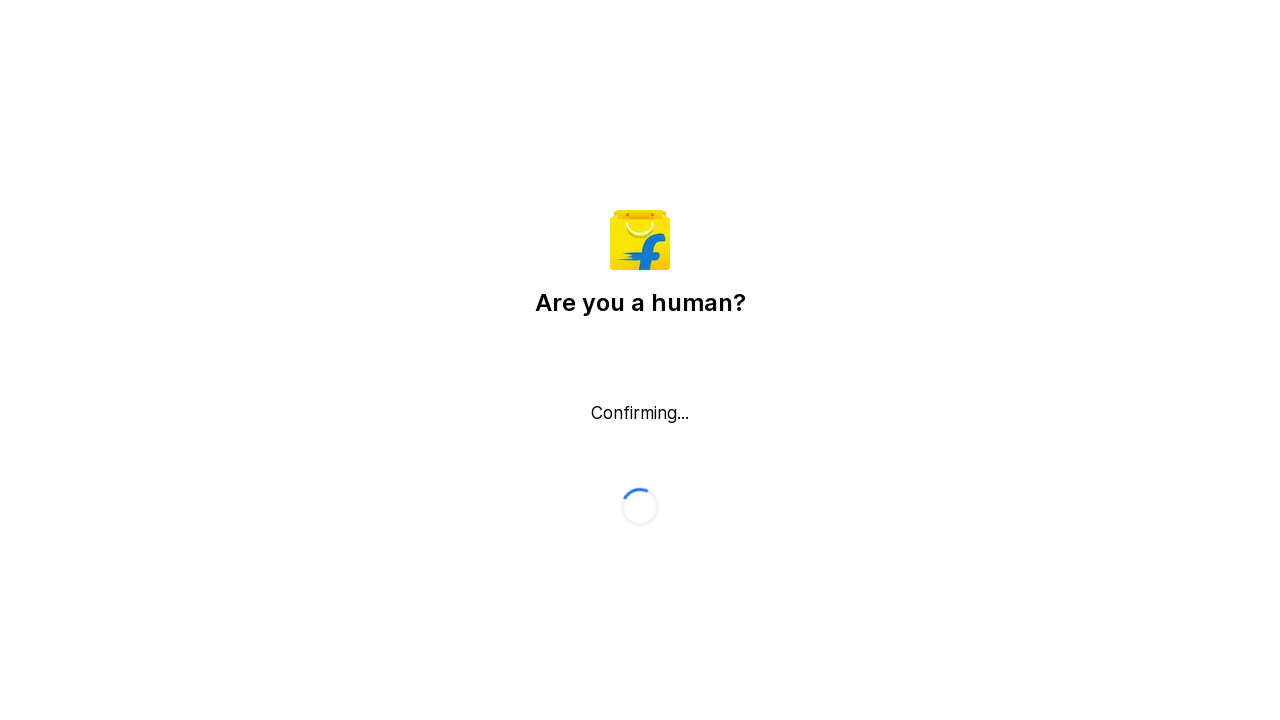